Tests JavaScript confirm alert dismissal by clicking a button that triggers a confirm dialog, dismissing it, and verifying the result shows "Cancel" was clicked

Starting URL: https://the-internet.herokuapp.com/javascript_alerts

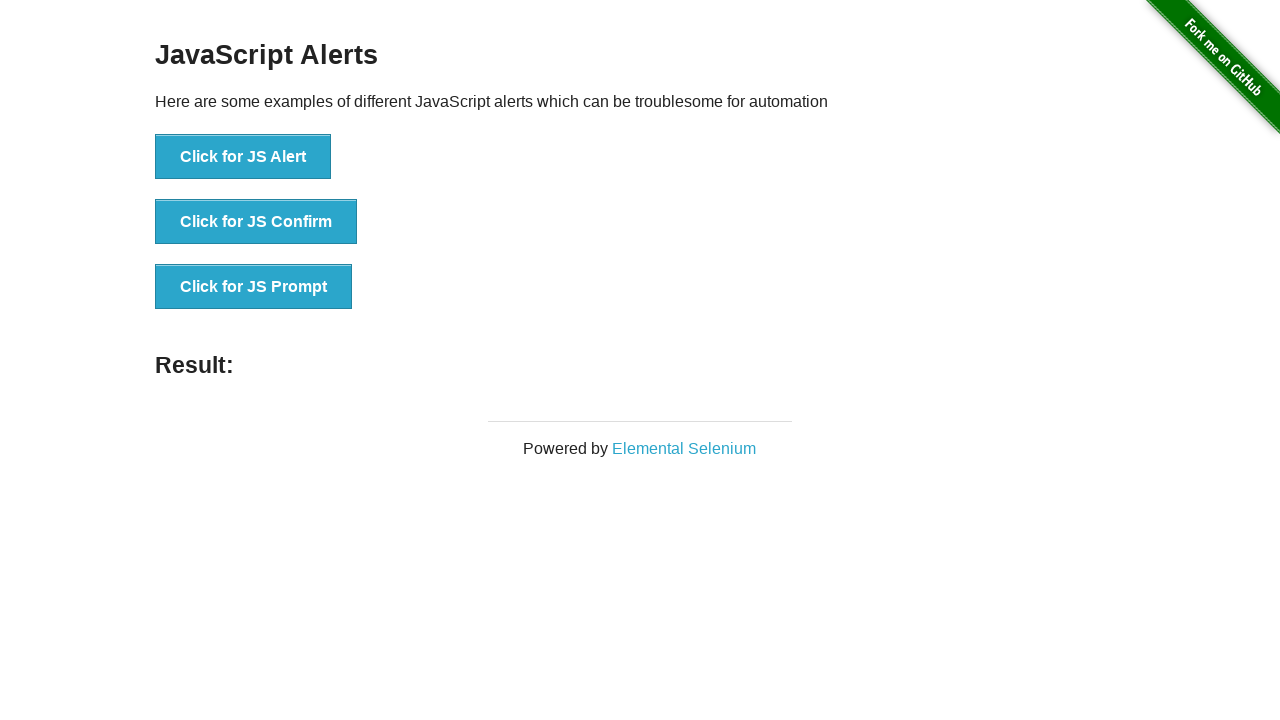

Clicked button to trigger JavaScript confirm alert at (256, 222) on button[onclick='jsConfirm()']
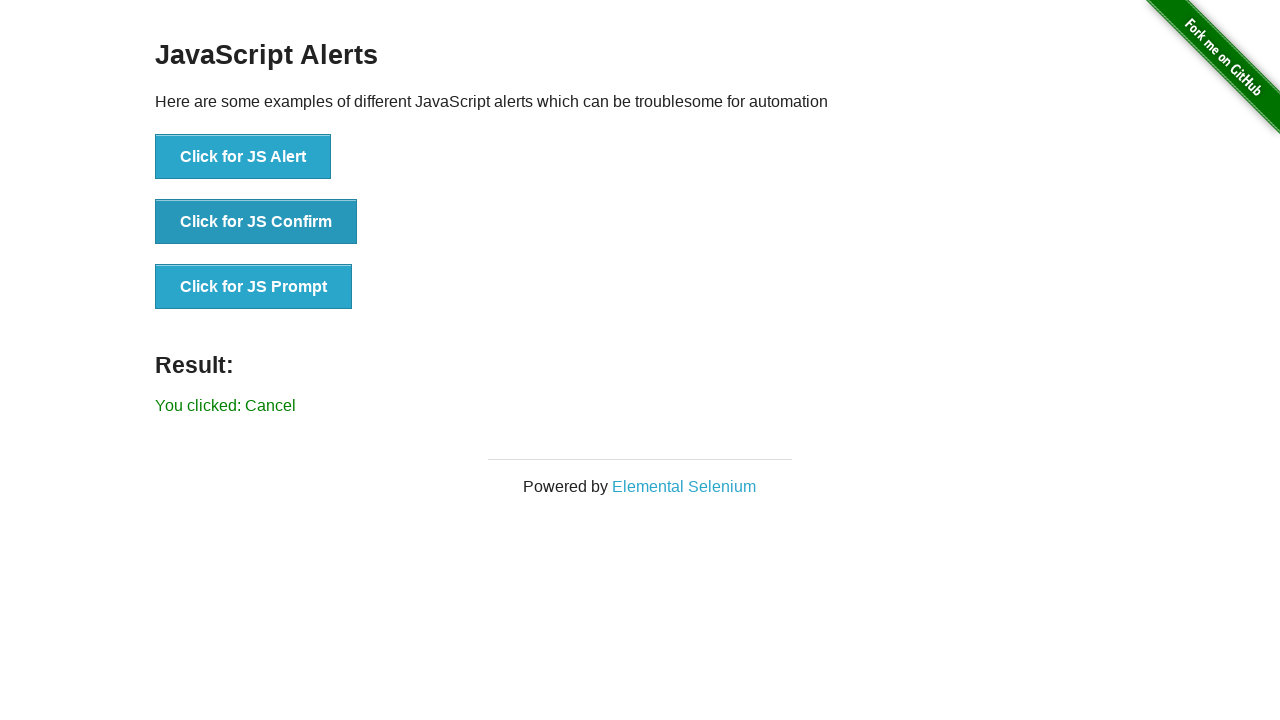

Set up dialog handler to dismiss the confirm dialog
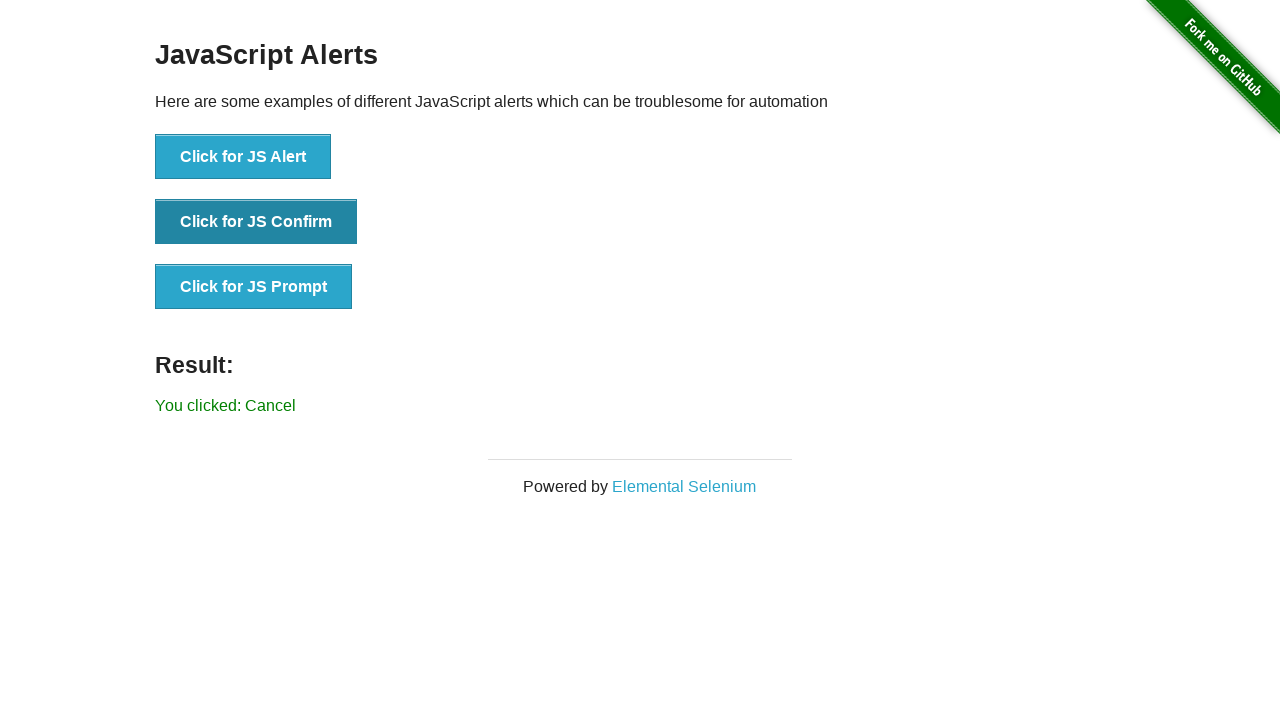

Clicked button again to trigger confirm dialog with dismiss handler at (256, 222) on button[onclick='jsConfirm()']
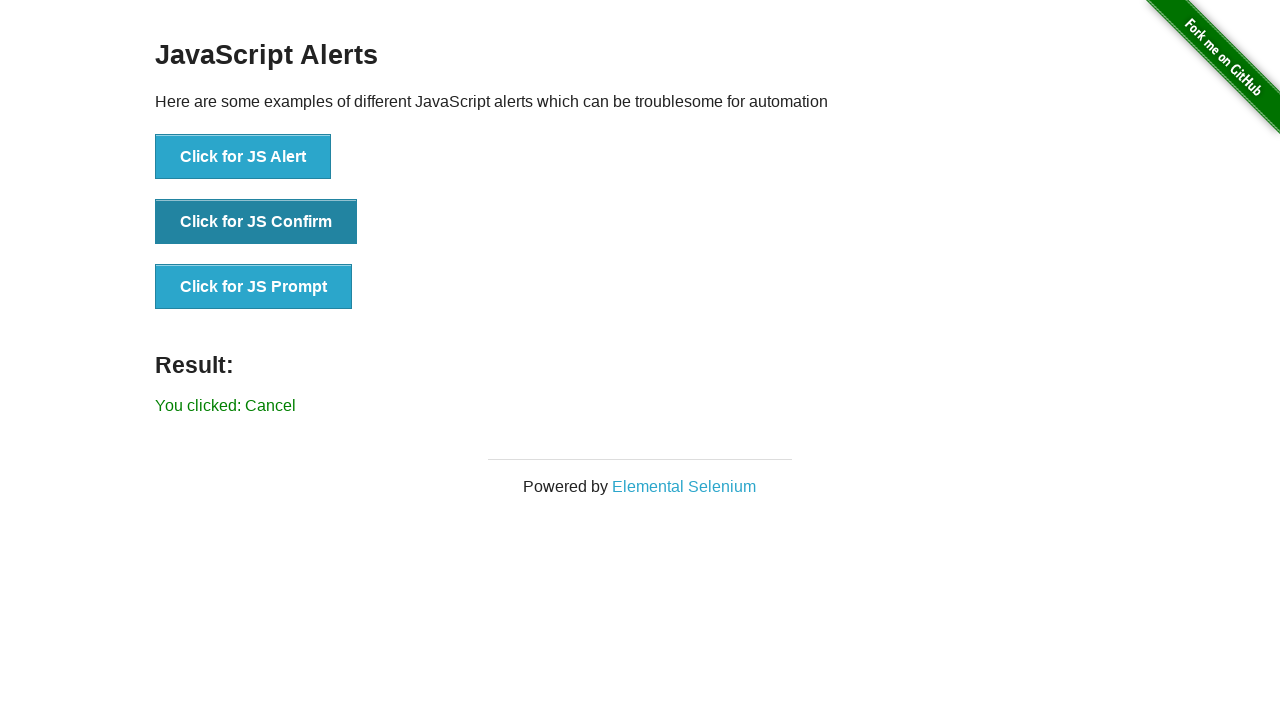

Result text element loaded and became visible
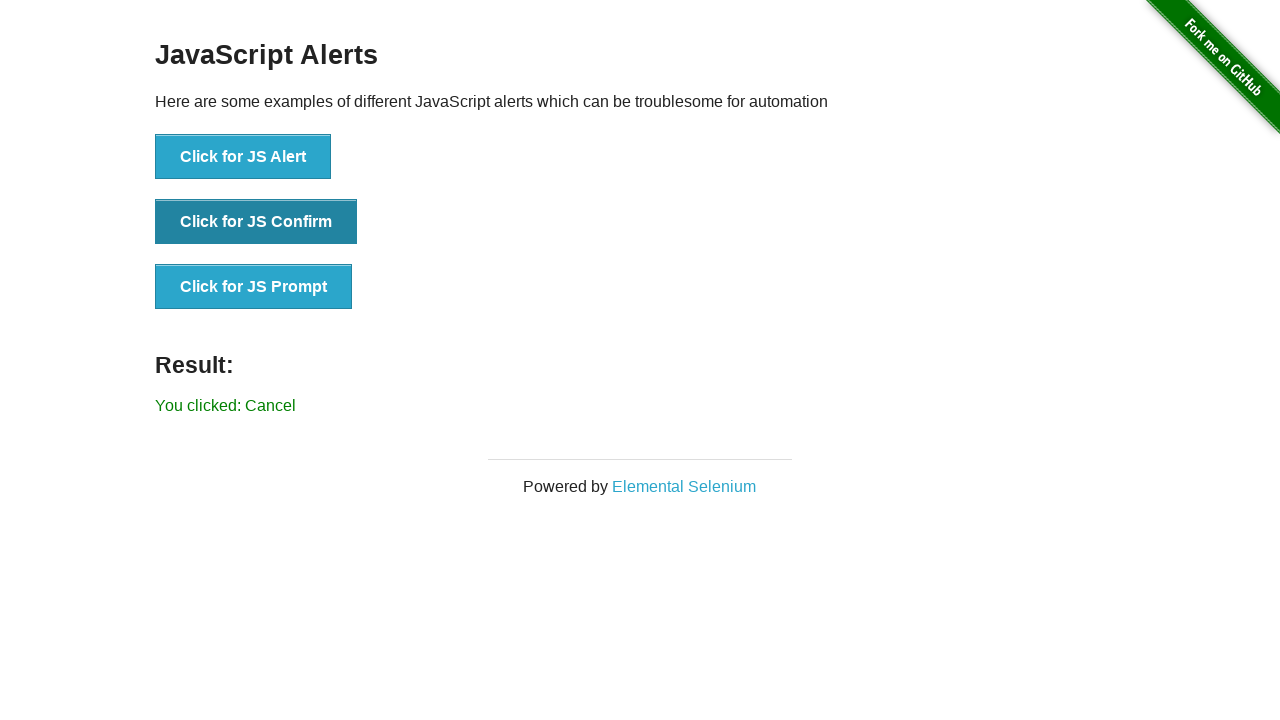

Retrieved result text content
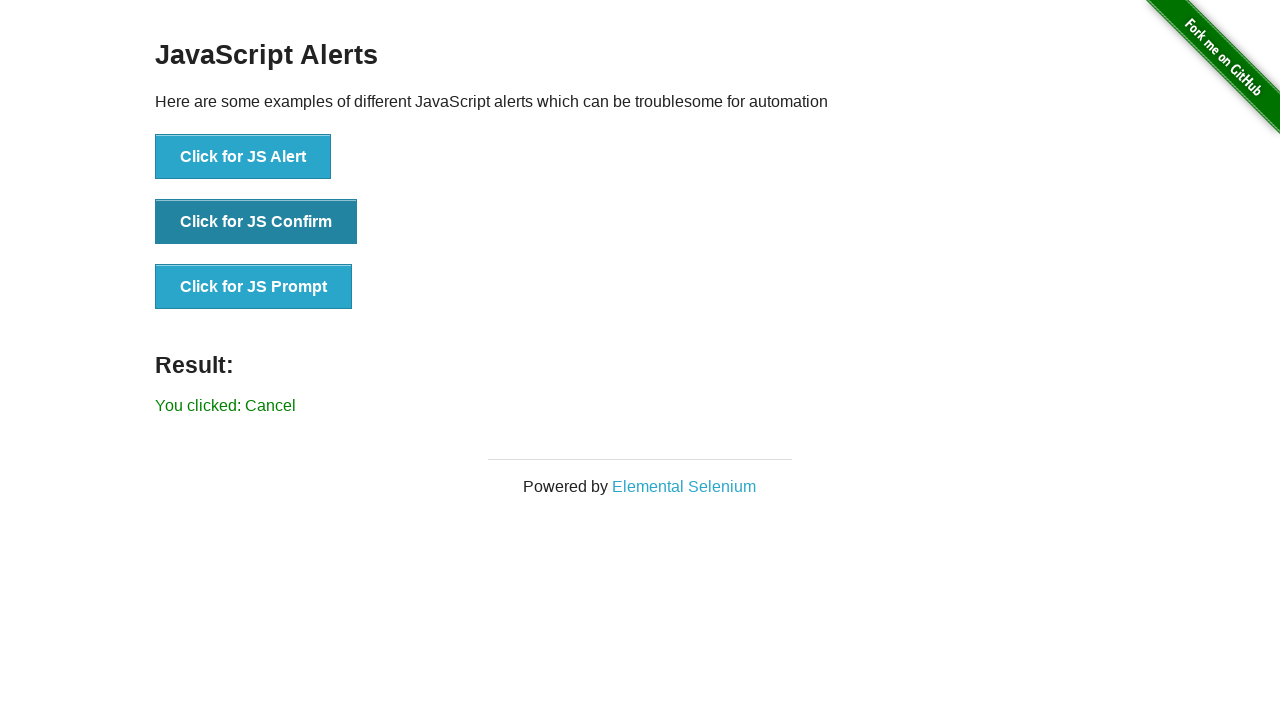

Verified result text shows 'You clicked: Cancel' after dismissing confirm dialog
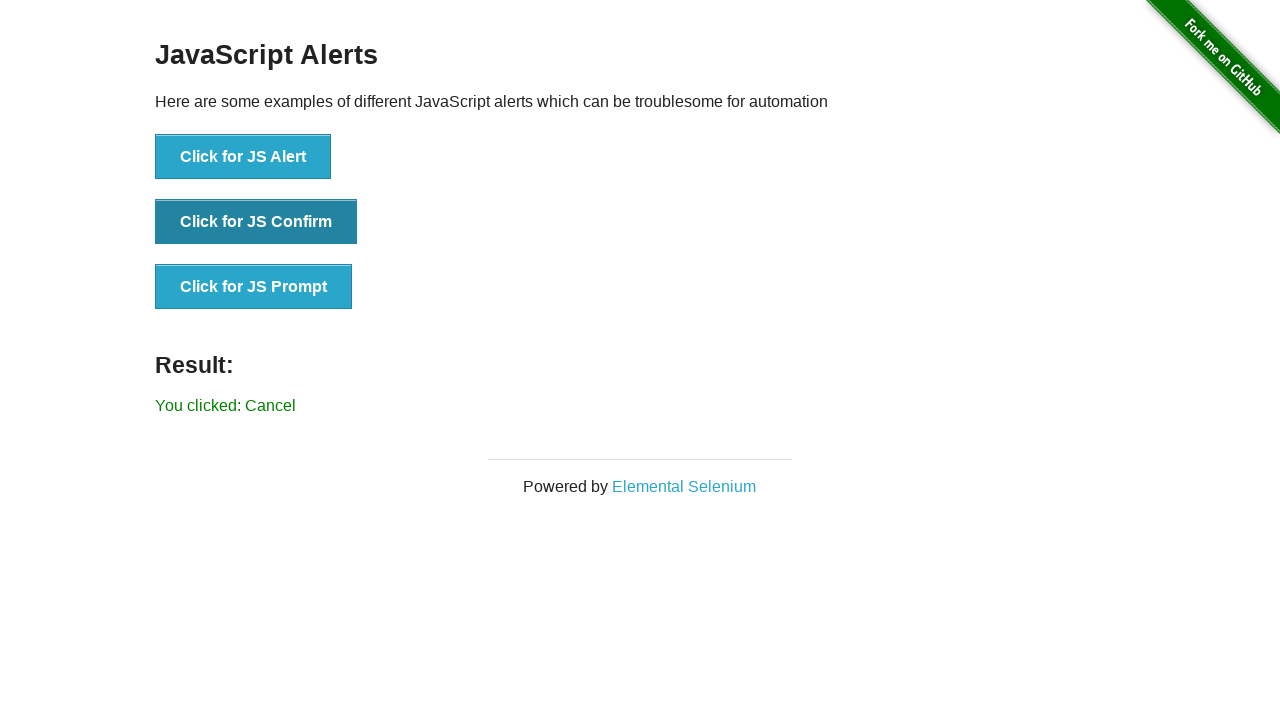

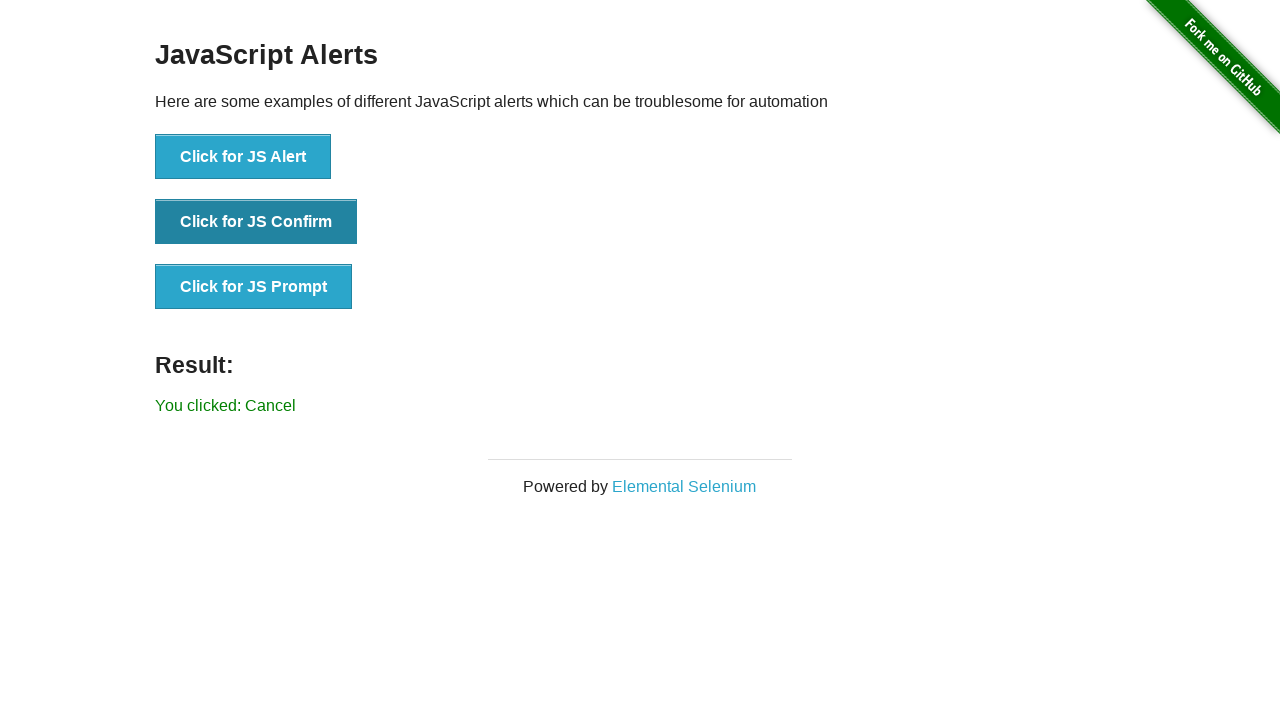